Tests unmarking todo items as complete by unchecking their toggle checkboxes

Starting URL: https://demo.playwright.dev/todomvc

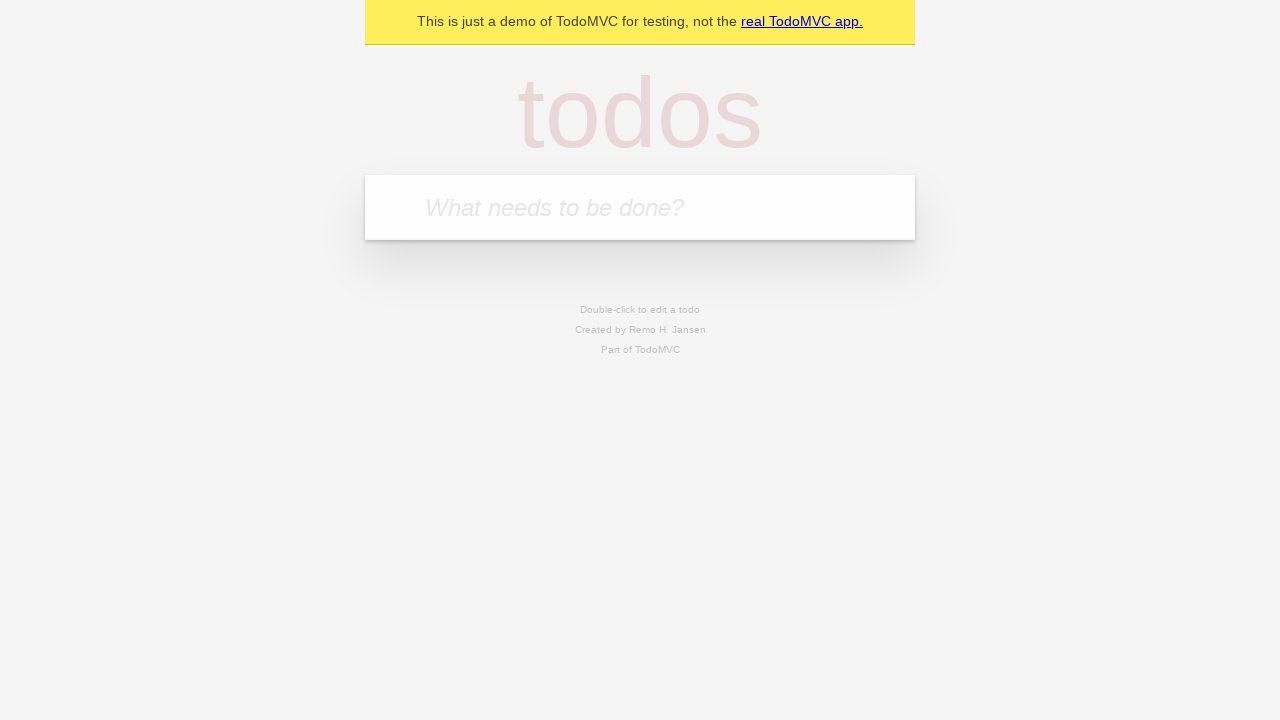

Filled new todo field with 'buy some cheese' on .new-todo
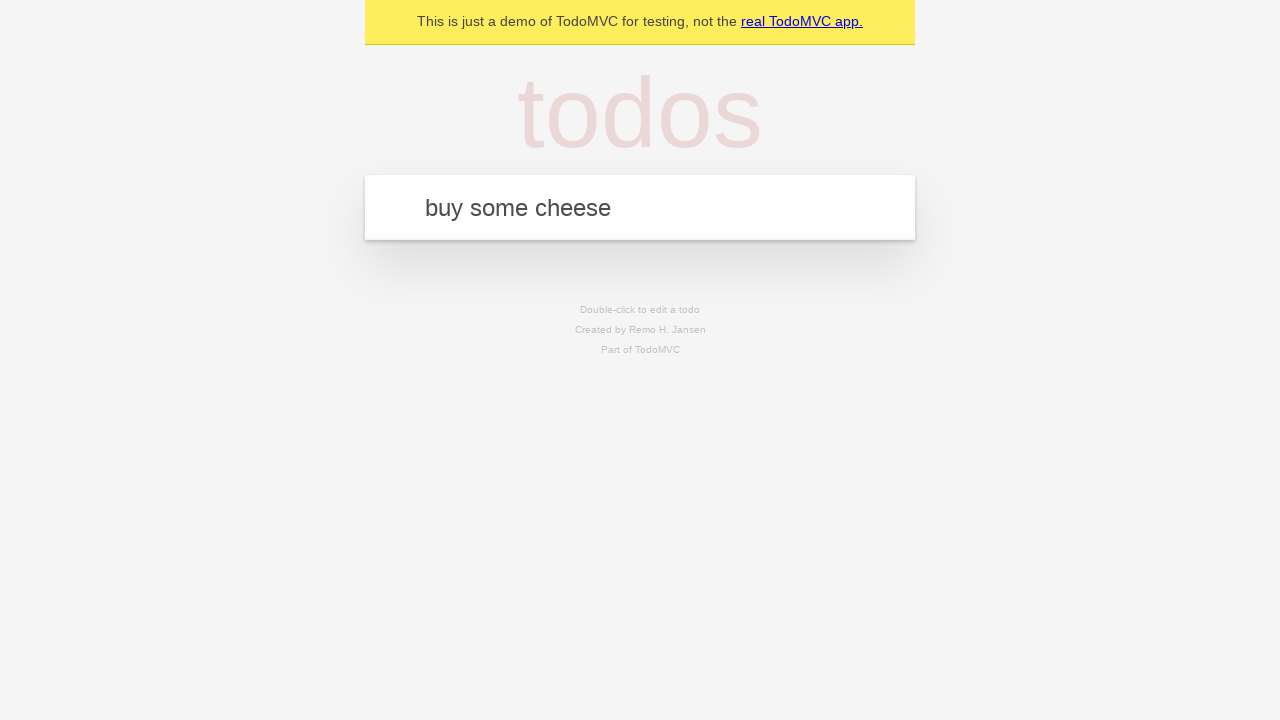

Pressed Enter to create first todo item on .new-todo
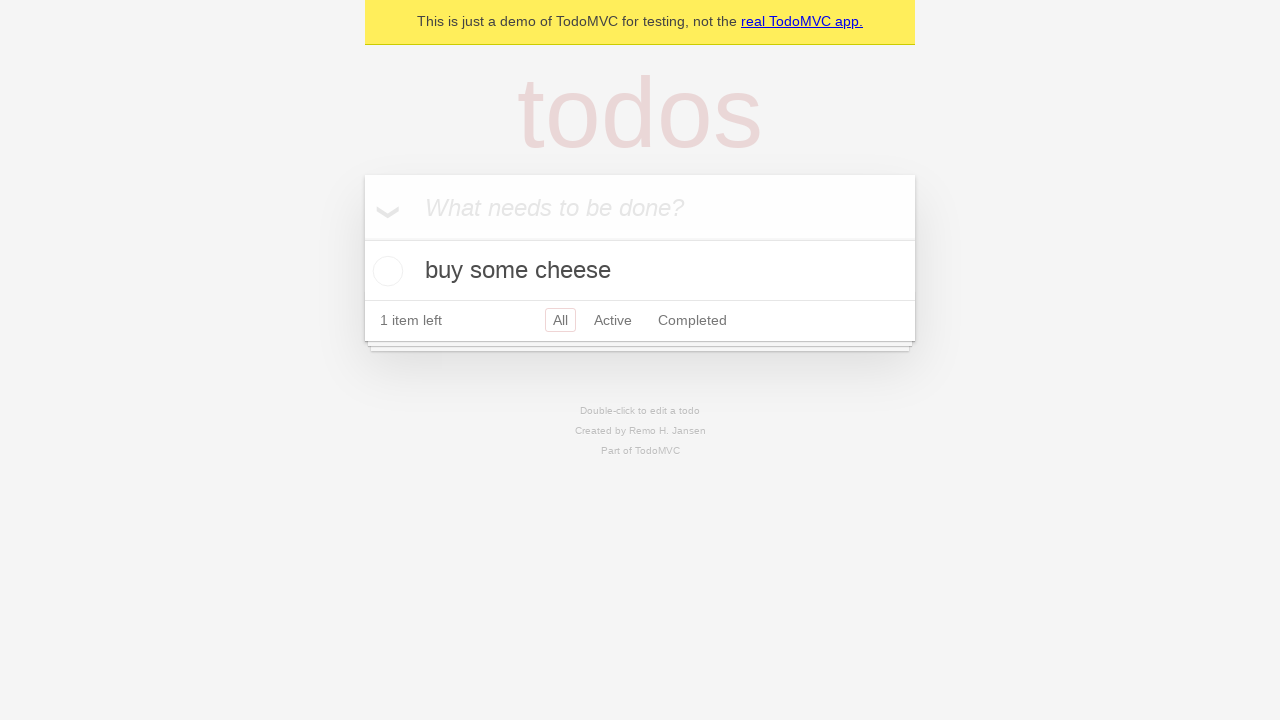

Filled new todo field with 'feed the cat' on .new-todo
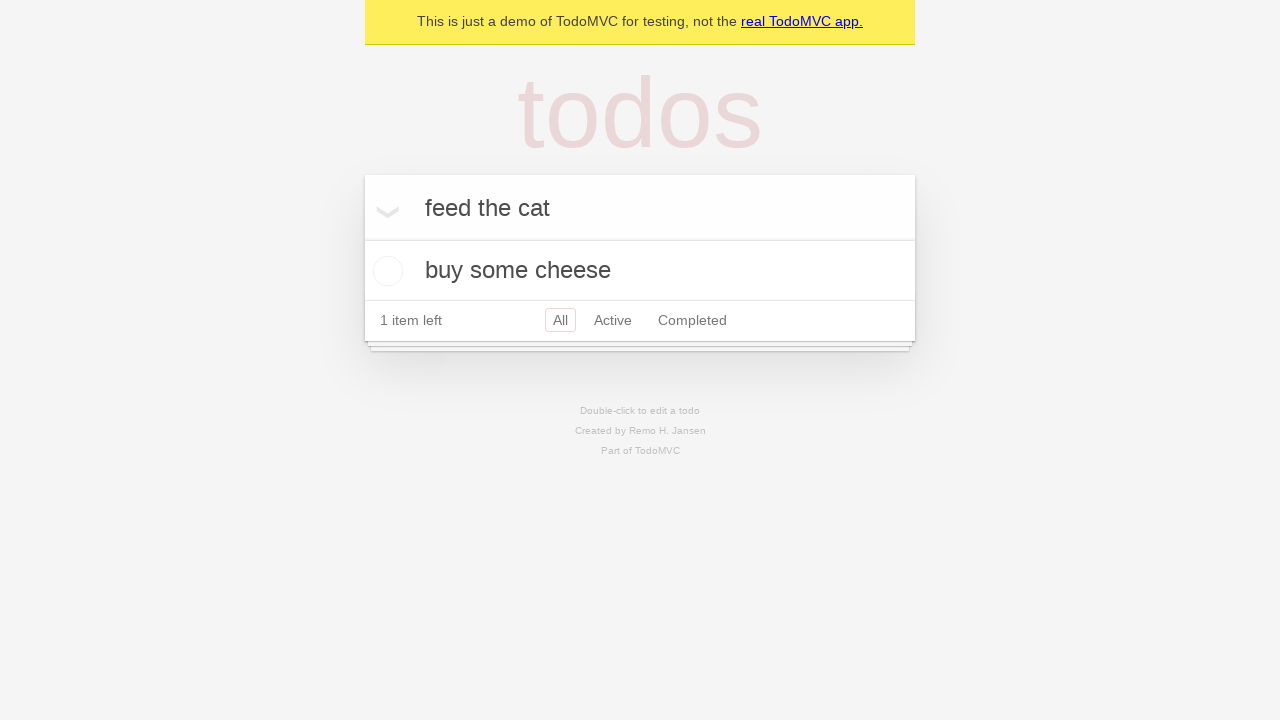

Pressed Enter to create second todo item on .new-todo
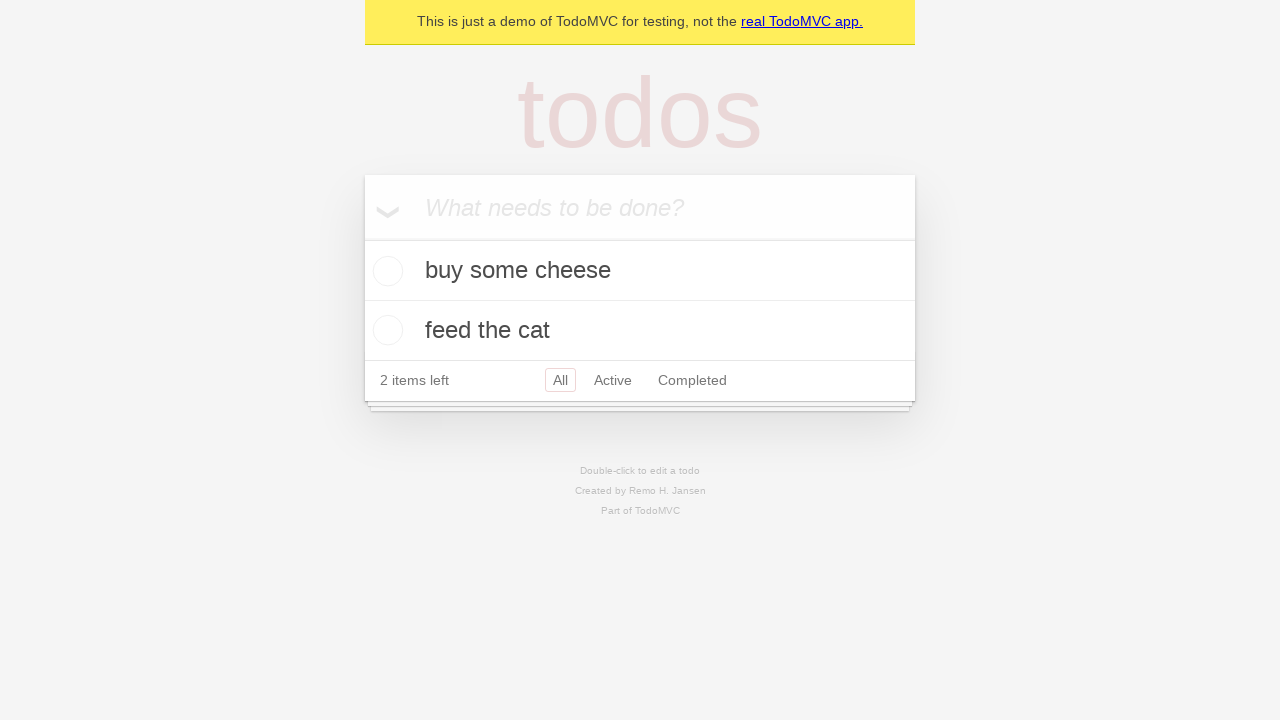

Waited for second todo item to appear in the list
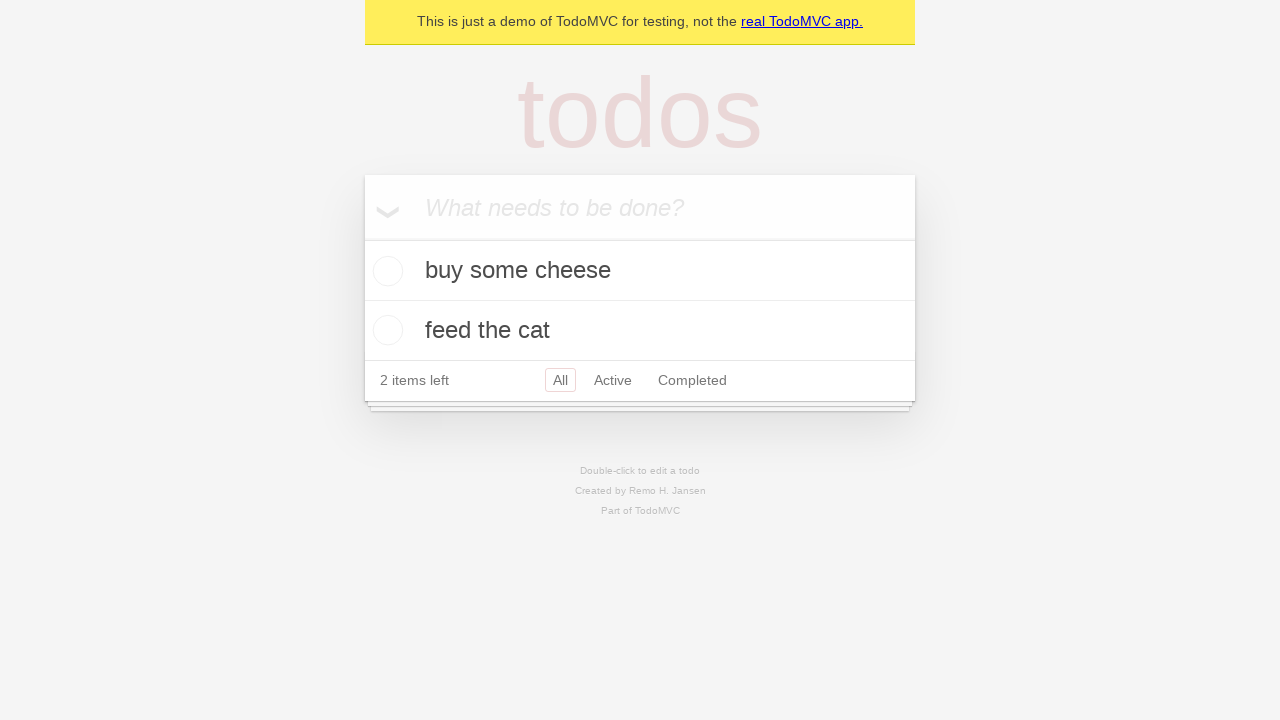

Checked the toggle checkbox for the first todo item to mark it complete at (385, 271) on .todo-list li >> nth=0 >> .toggle
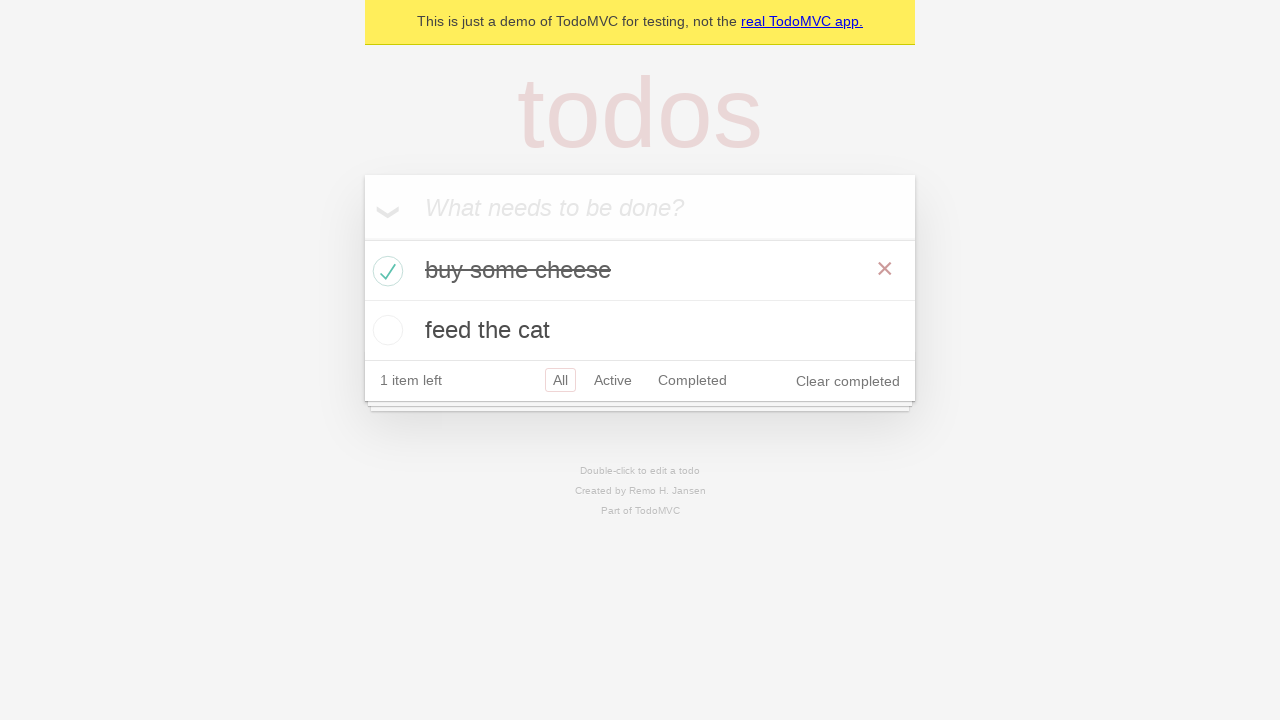

Unchecked the toggle checkbox for the first todo item to mark it incomplete at (385, 271) on .todo-list li >> nth=0 >> .toggle
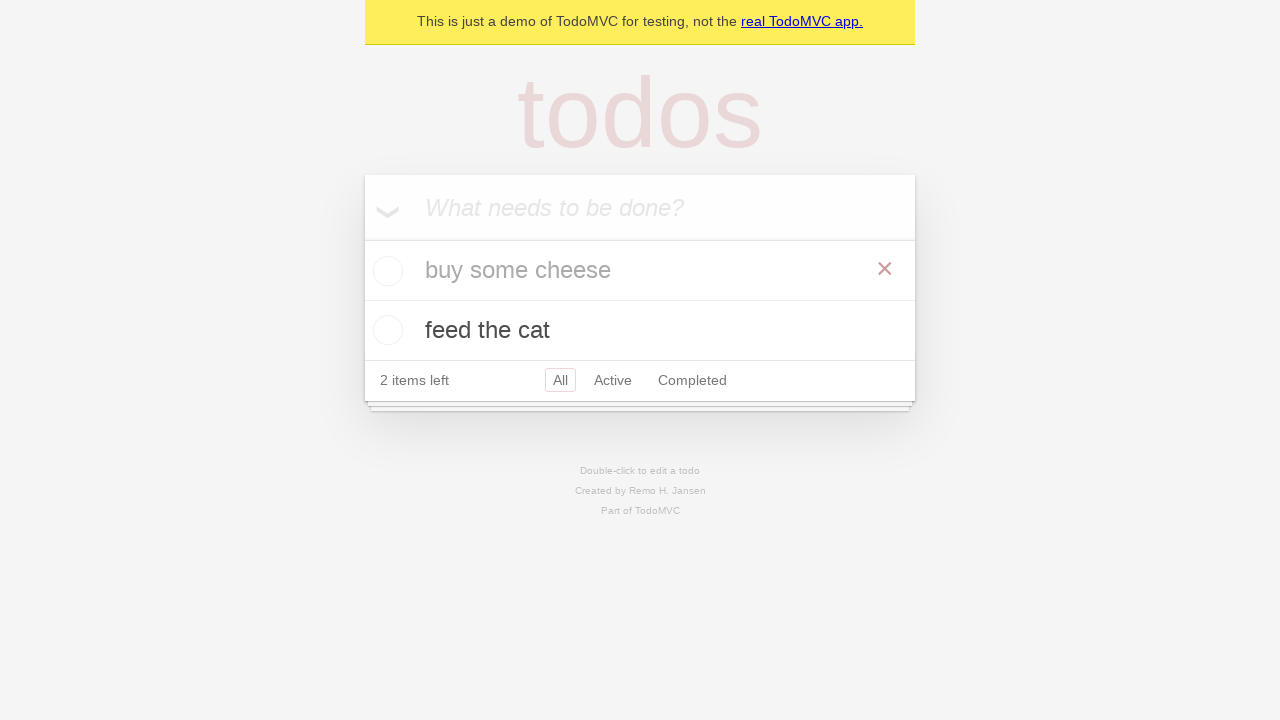

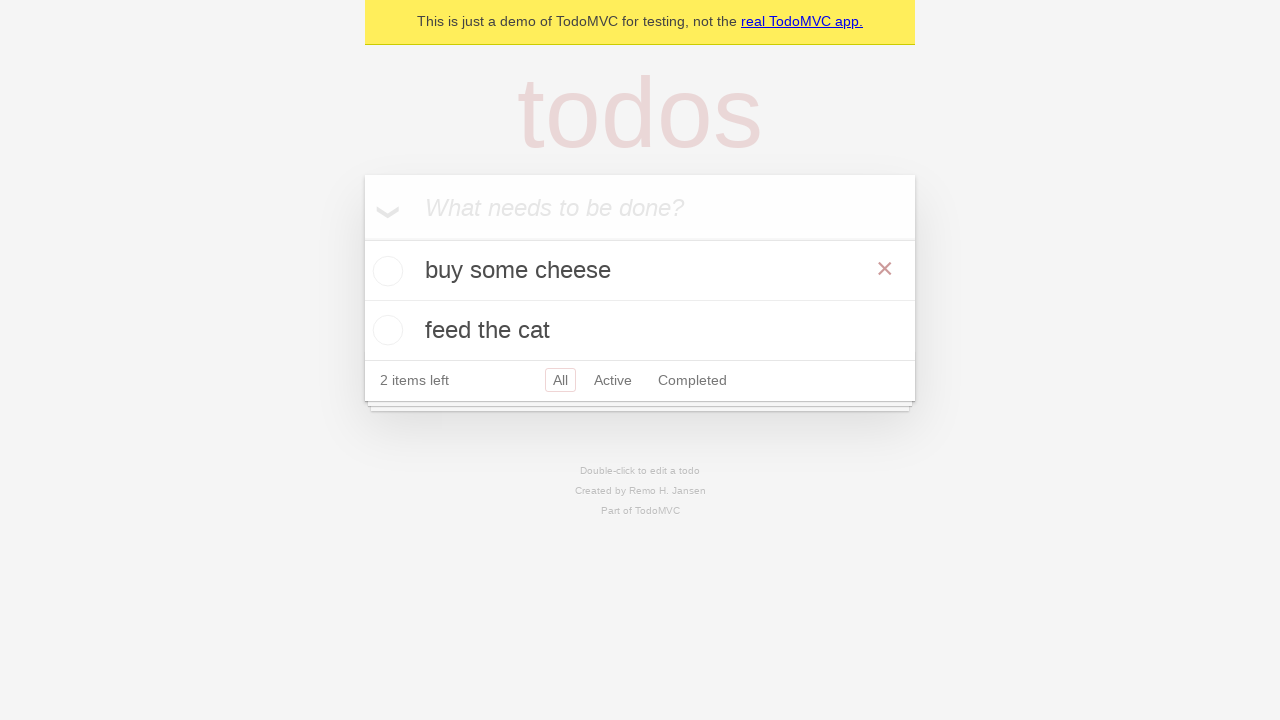